Tests mouse actions and keyboard input on a text box, including sequential typing, right-click, and inserting special characters.

Starting URL: https://textbox.johnjago.com/

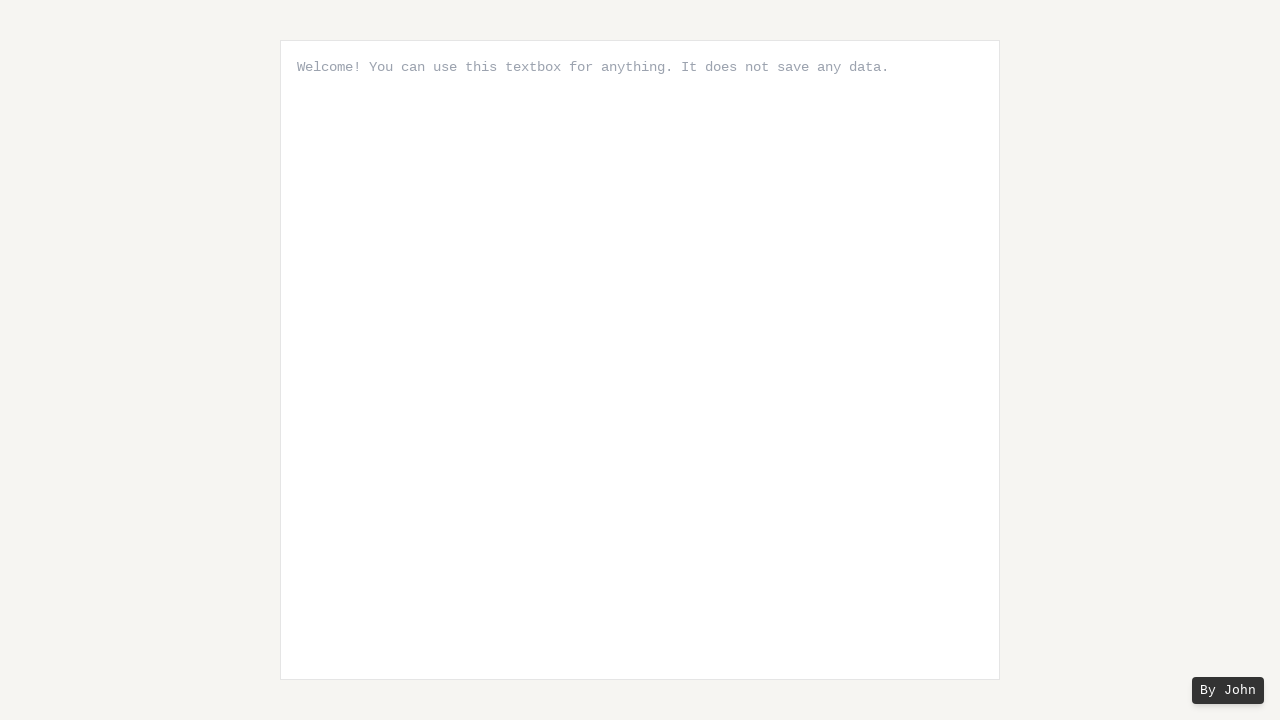

Typed 'vinutha' sequentially into the text field
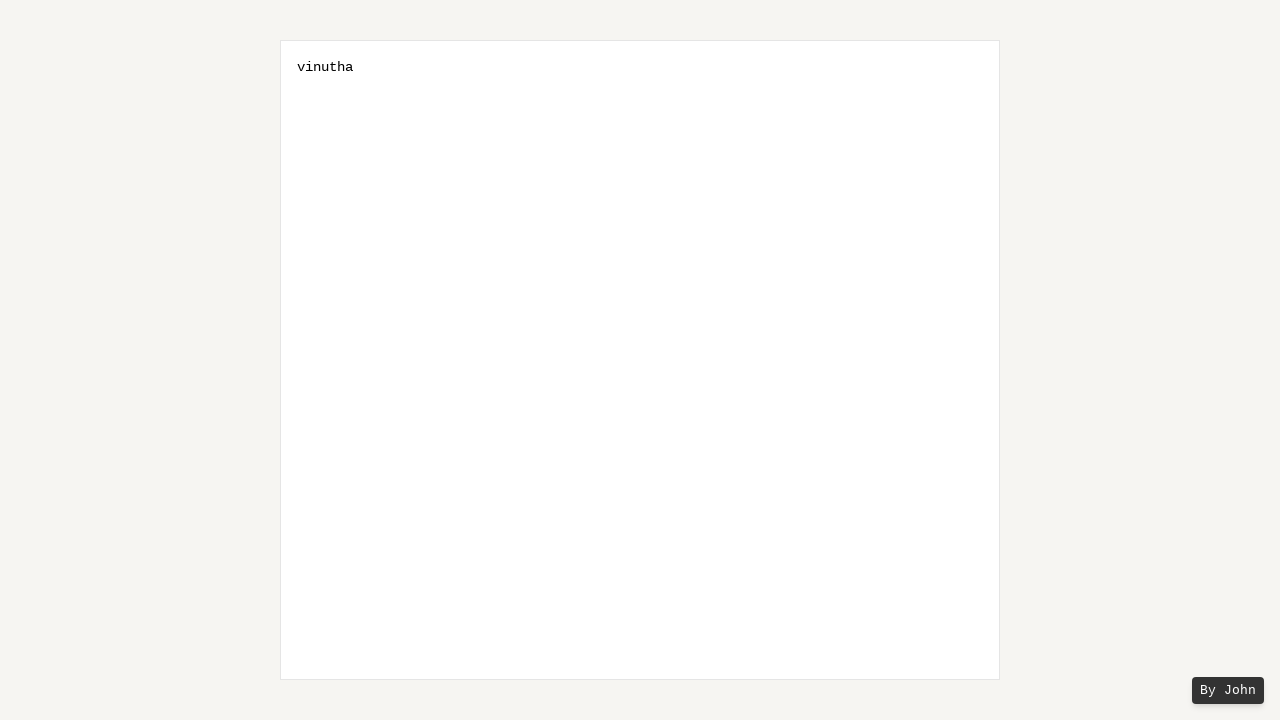

Right-clicked on the text field to open context menu at (640, 360) on internal:attr=[placeholder="text"i]
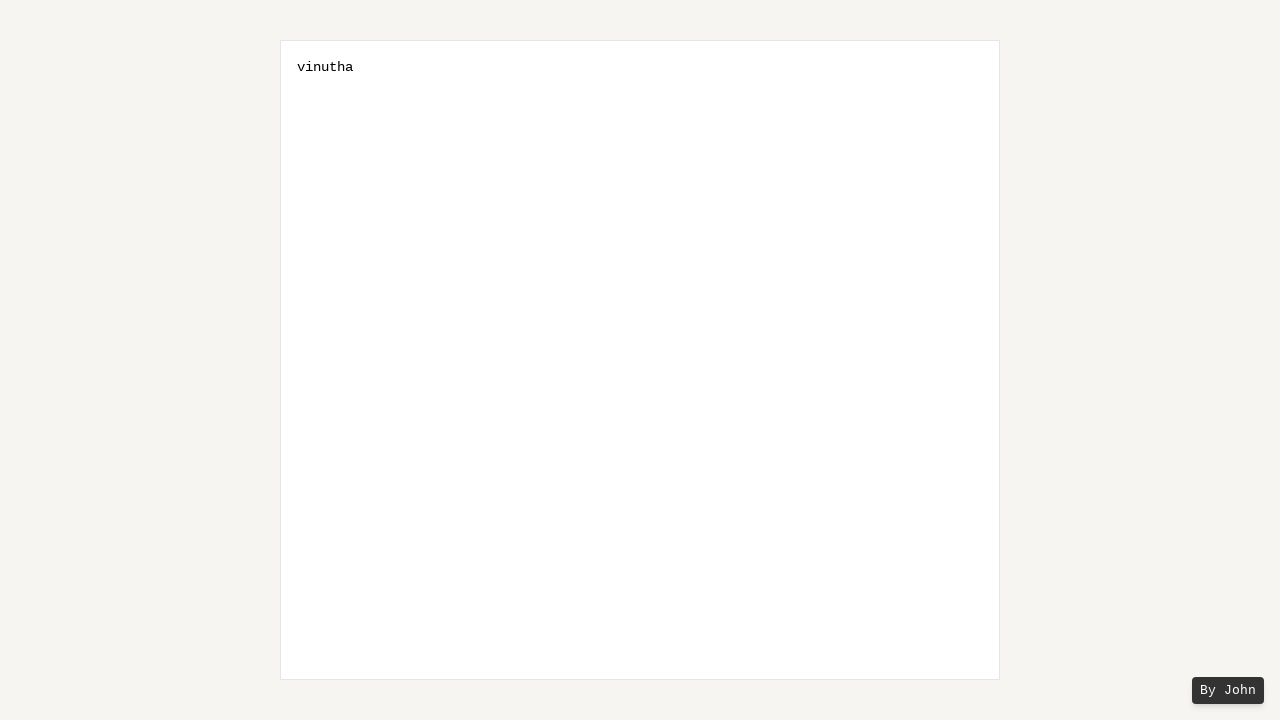

Typed 'Hello Playwright!' using keyboard input
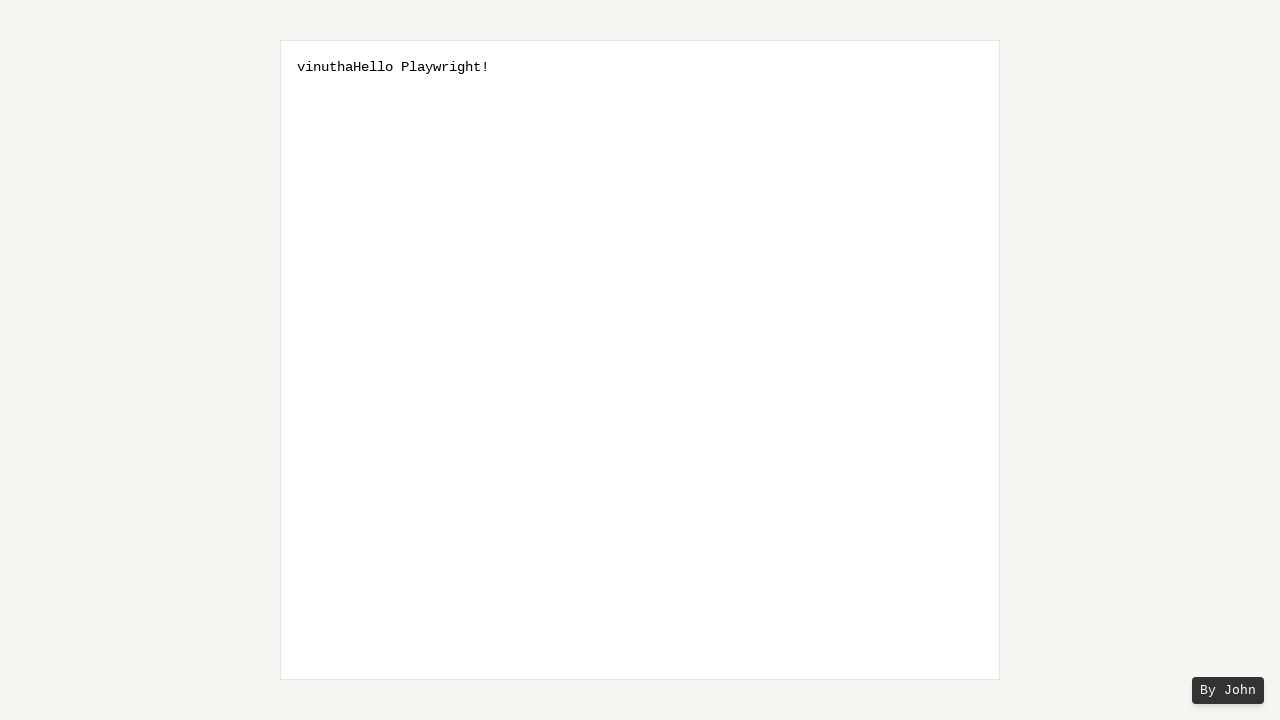

Inserted special character '嗨' into the text field
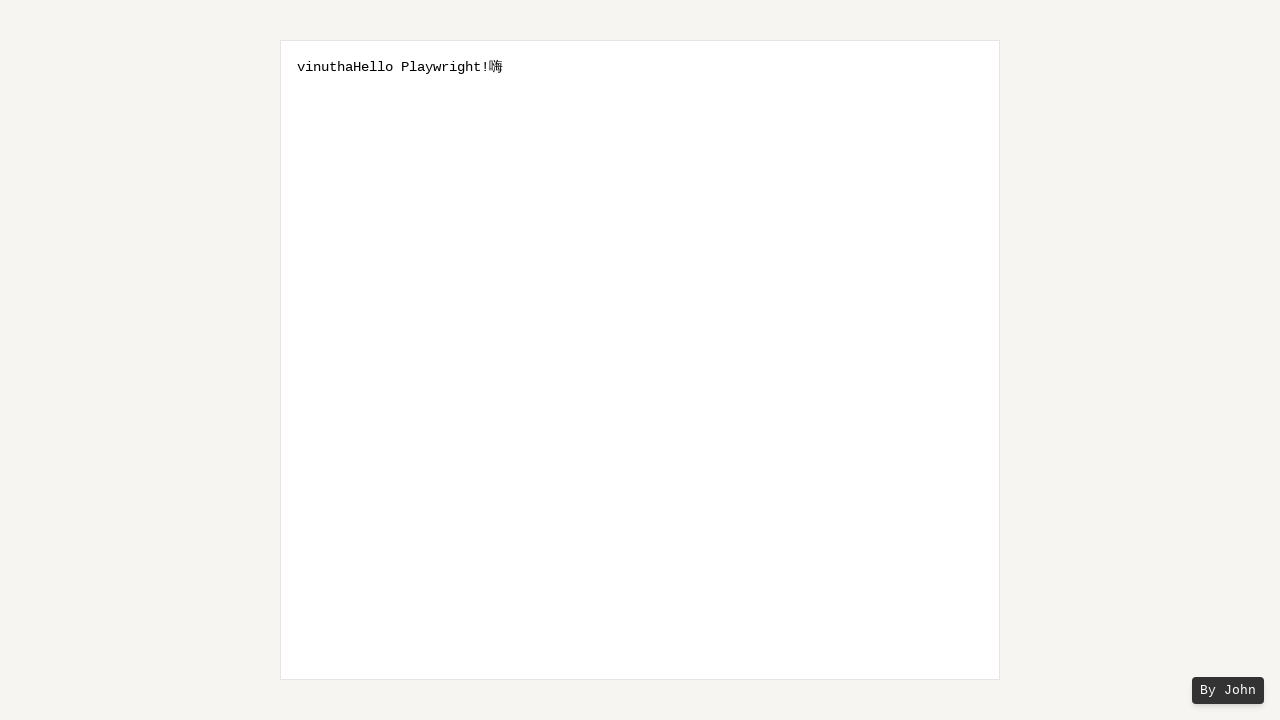

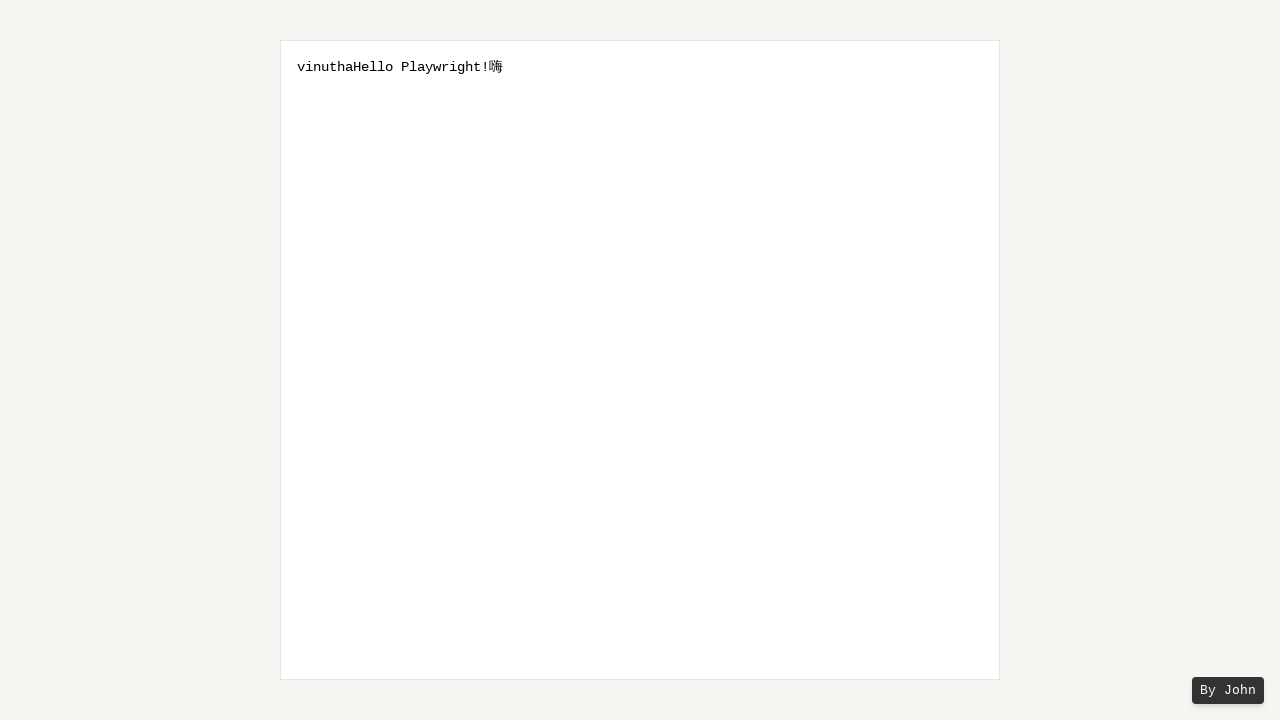